Tests login form validation by submitting with blank credentials and verifying the appropriate error message is displayed

Starting URL: https://www.saucedemo.com/

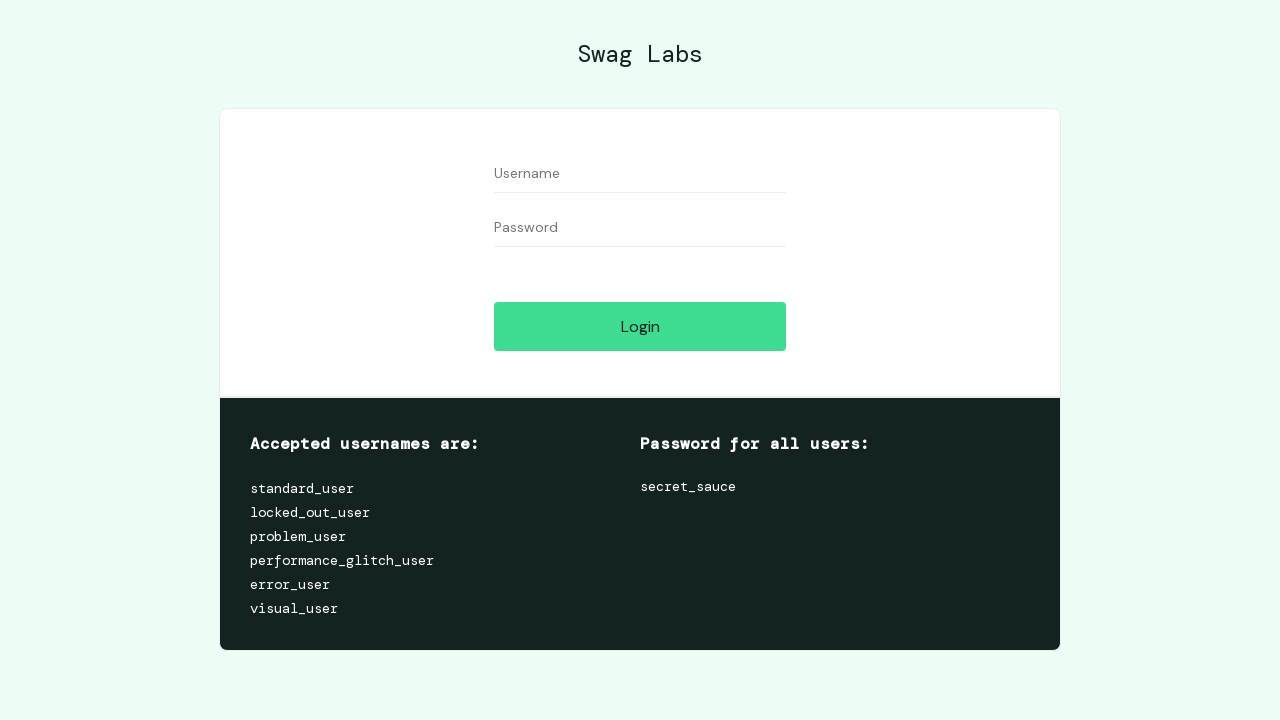

Cleared username field on #user-name
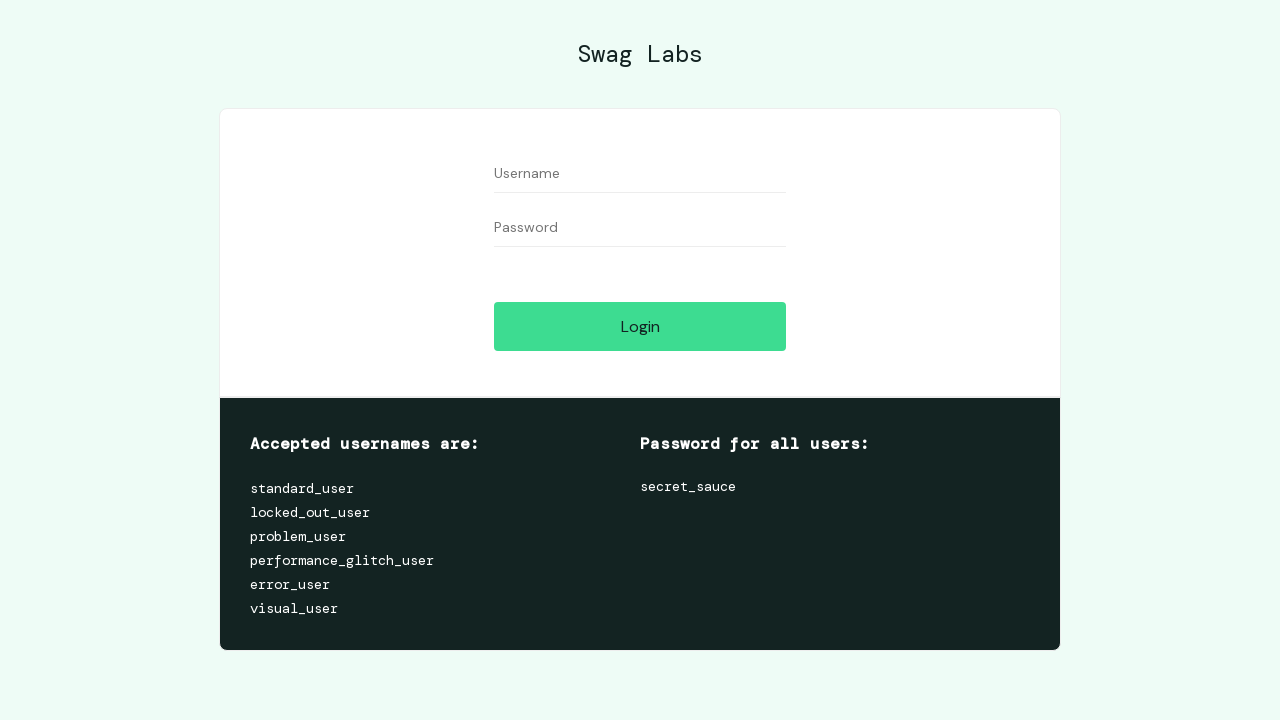

Cleared password field on #password
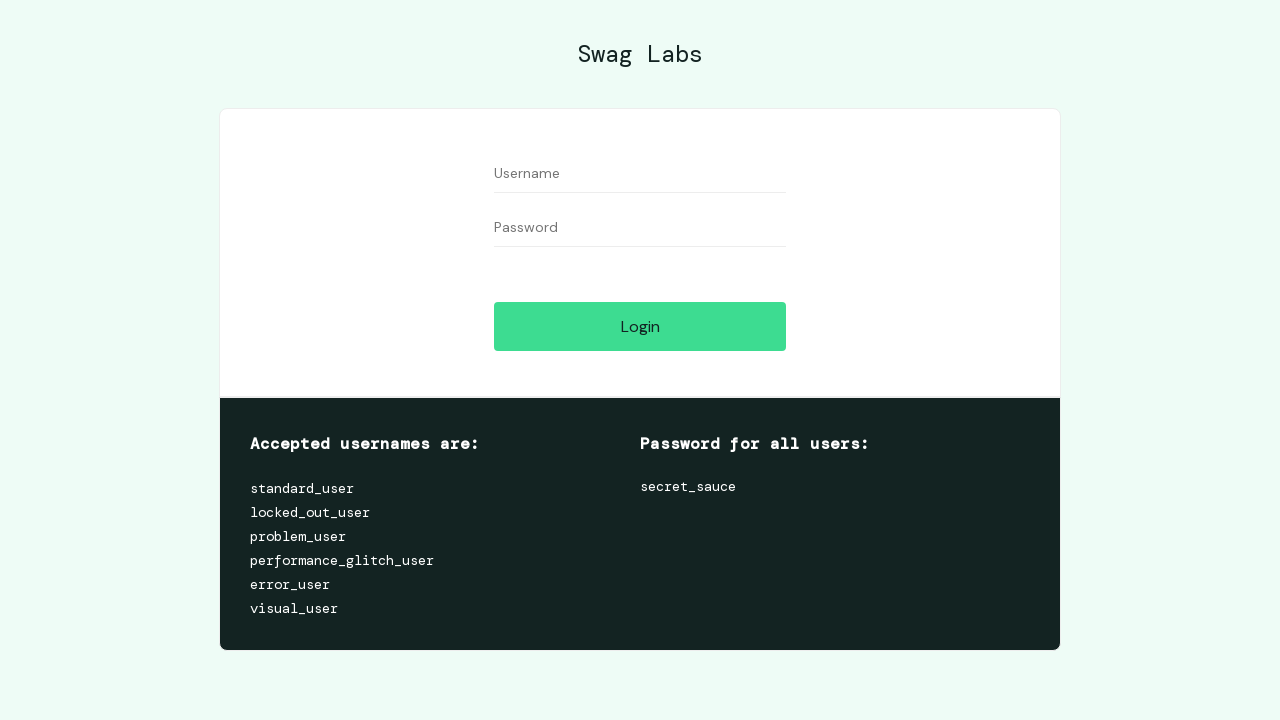

Clicked login button with blank credentials at (640, 326) on #login-button
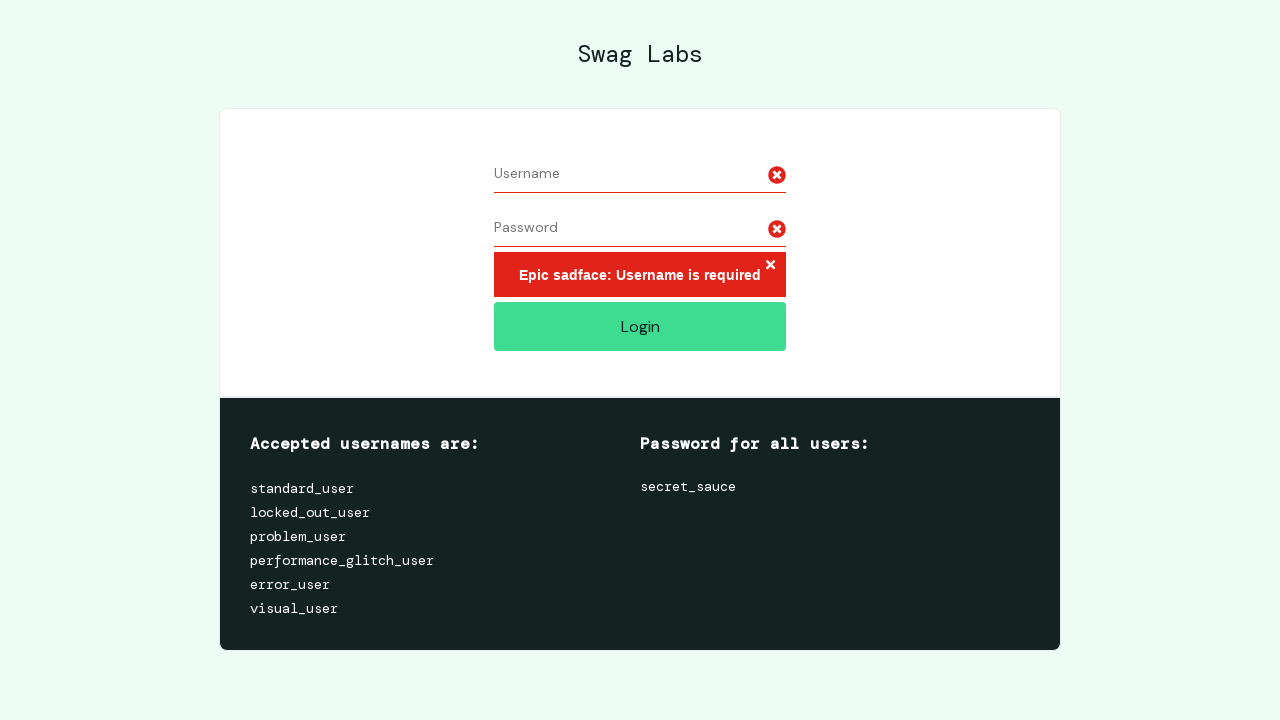

Error message appeared on login form
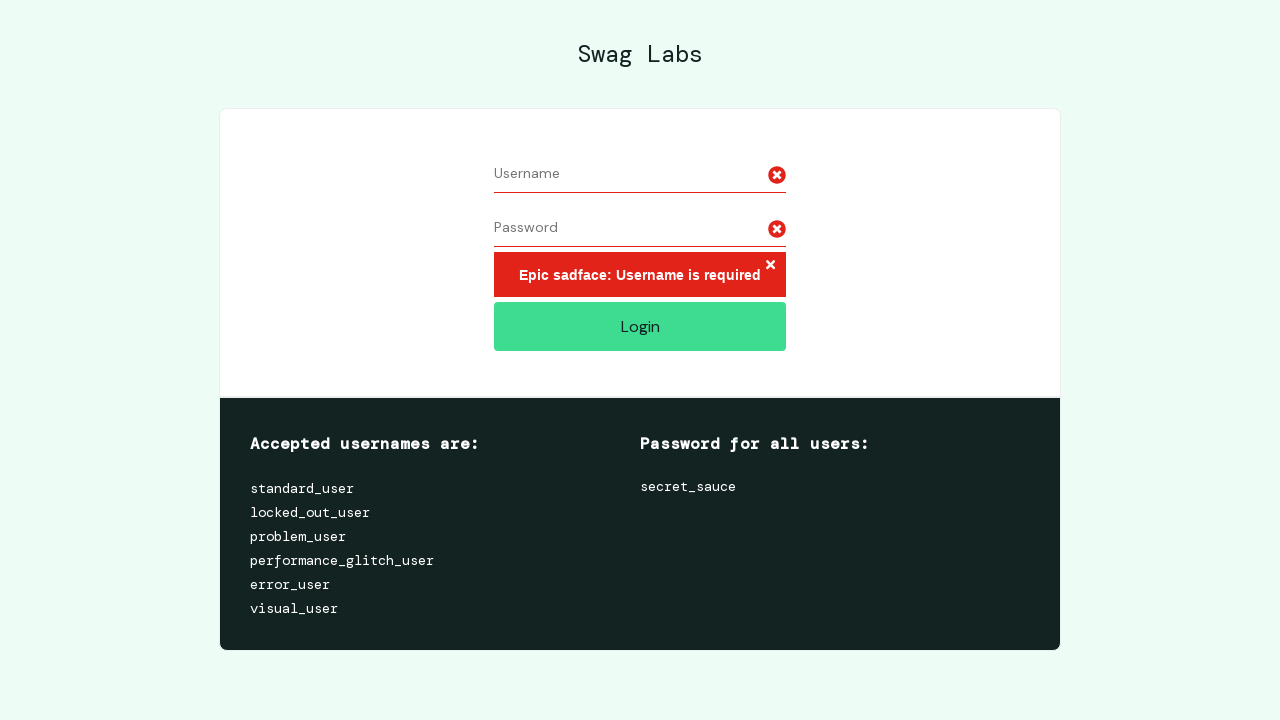

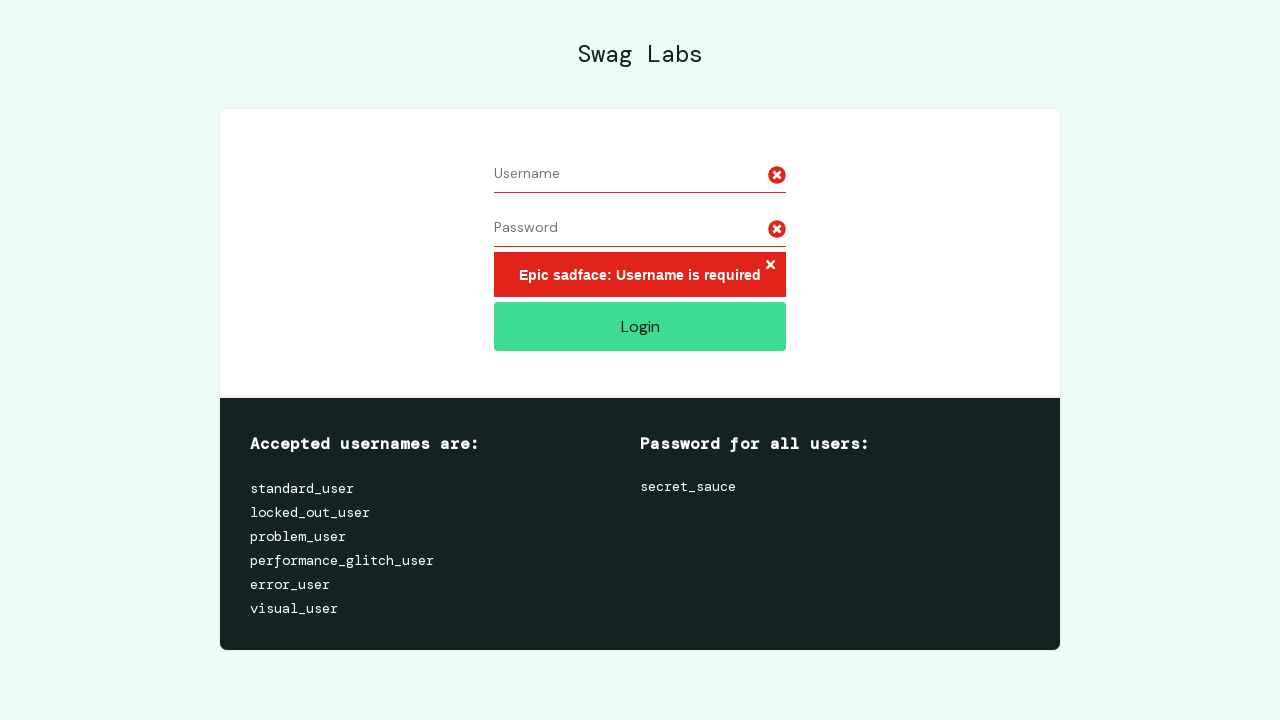